Tests the dropdown-based date picker by selecting year and month from dropdown menus to choose December 25, 2026.

Starting URL: https://demoapps.qspiders.com/ui

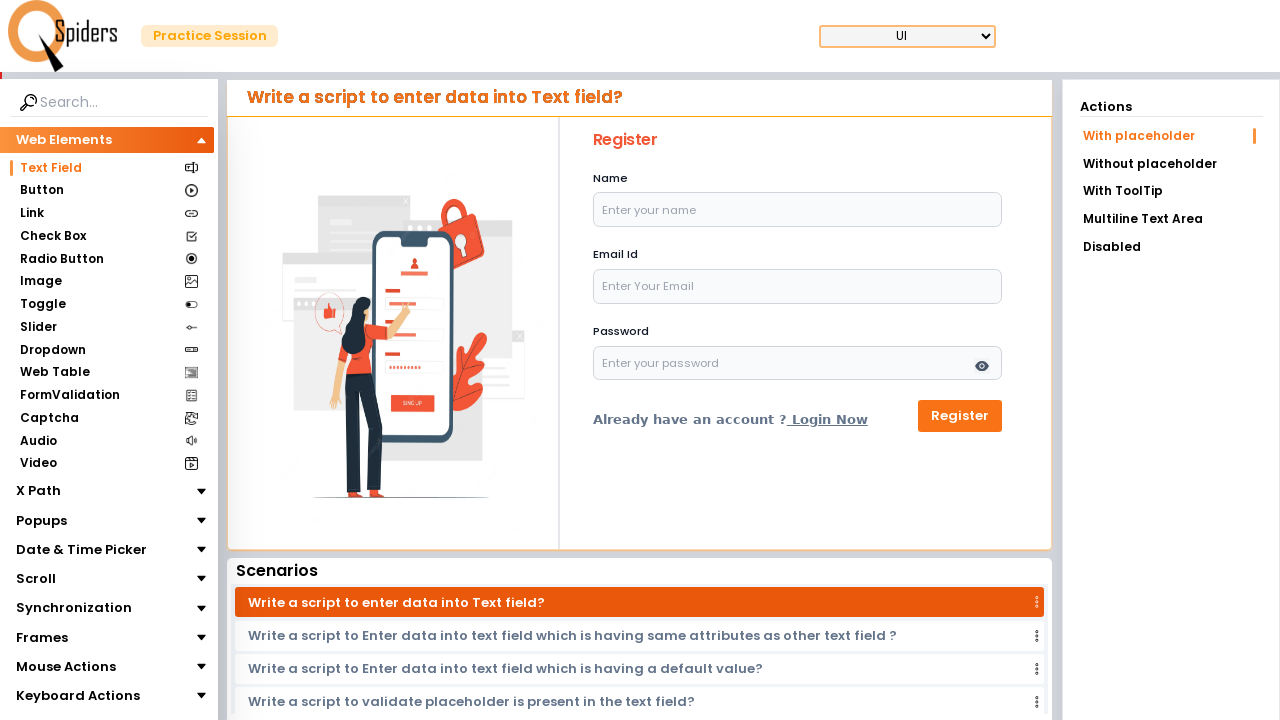

Clicked on Date & Time Picker section at (82, 550) on xpath=(//section[text()='Date & Time Picker'])
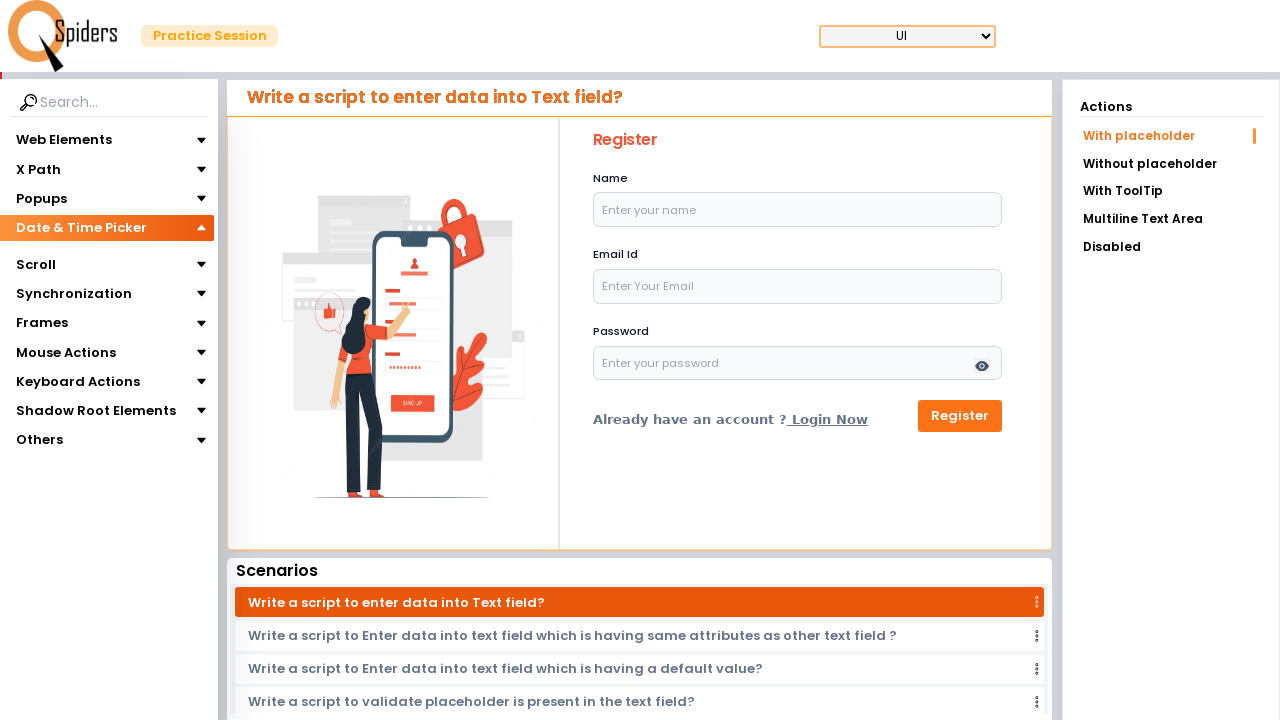

Clicked on Date Picker subsection at (56, 256) on xpath=(//section[text()='Date Picker'])
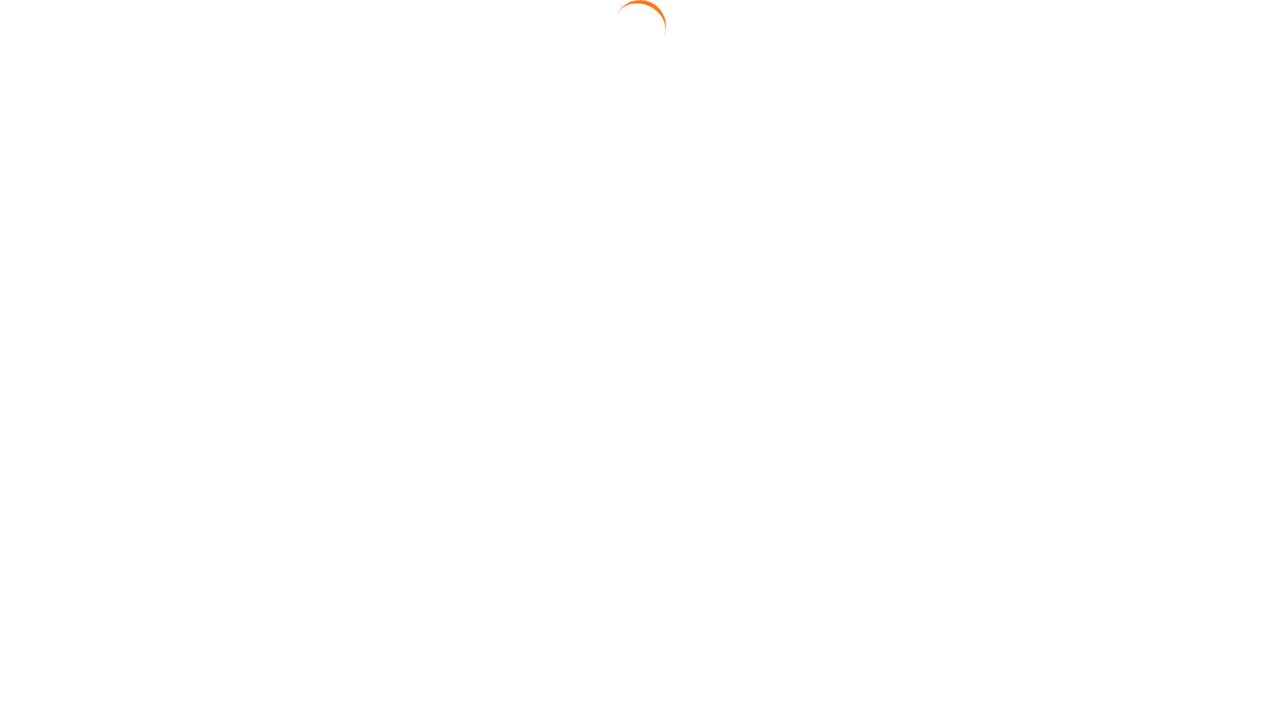

Clicked on dropdown date picker link at (1171, 162) on xpath=//a[contains(@href,'datedropdown?sublist')]
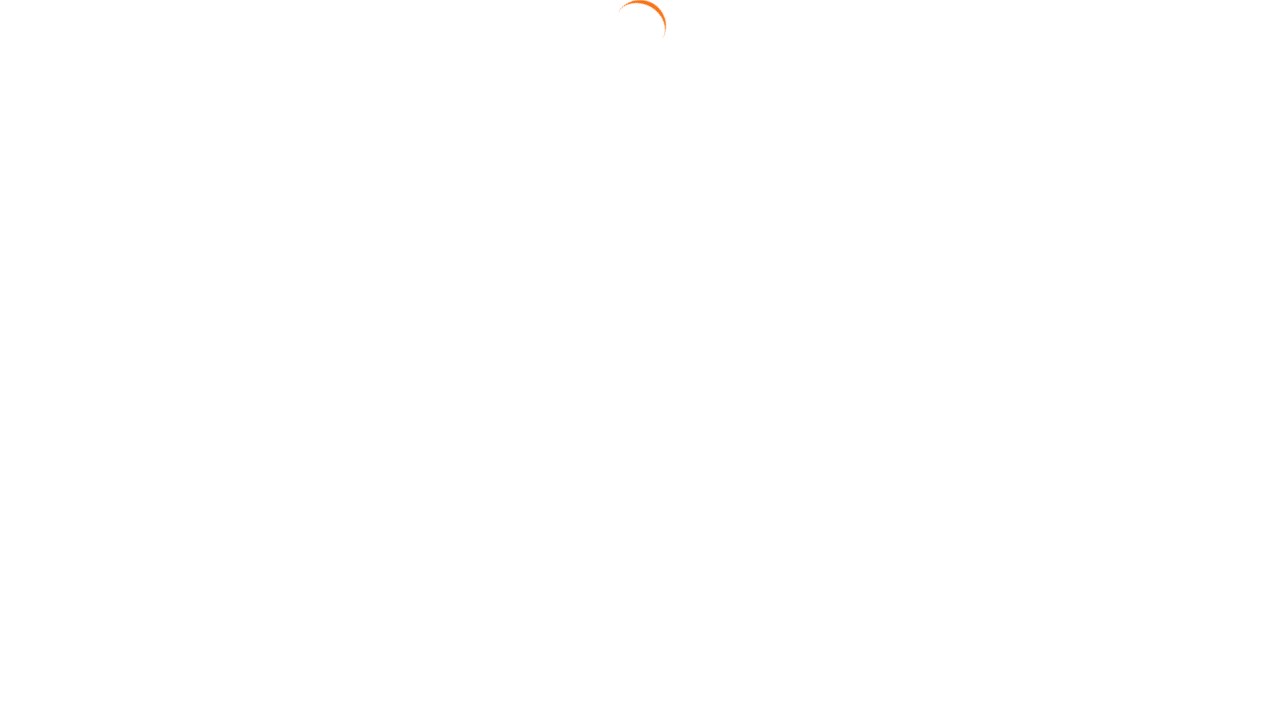

Refreshed the page
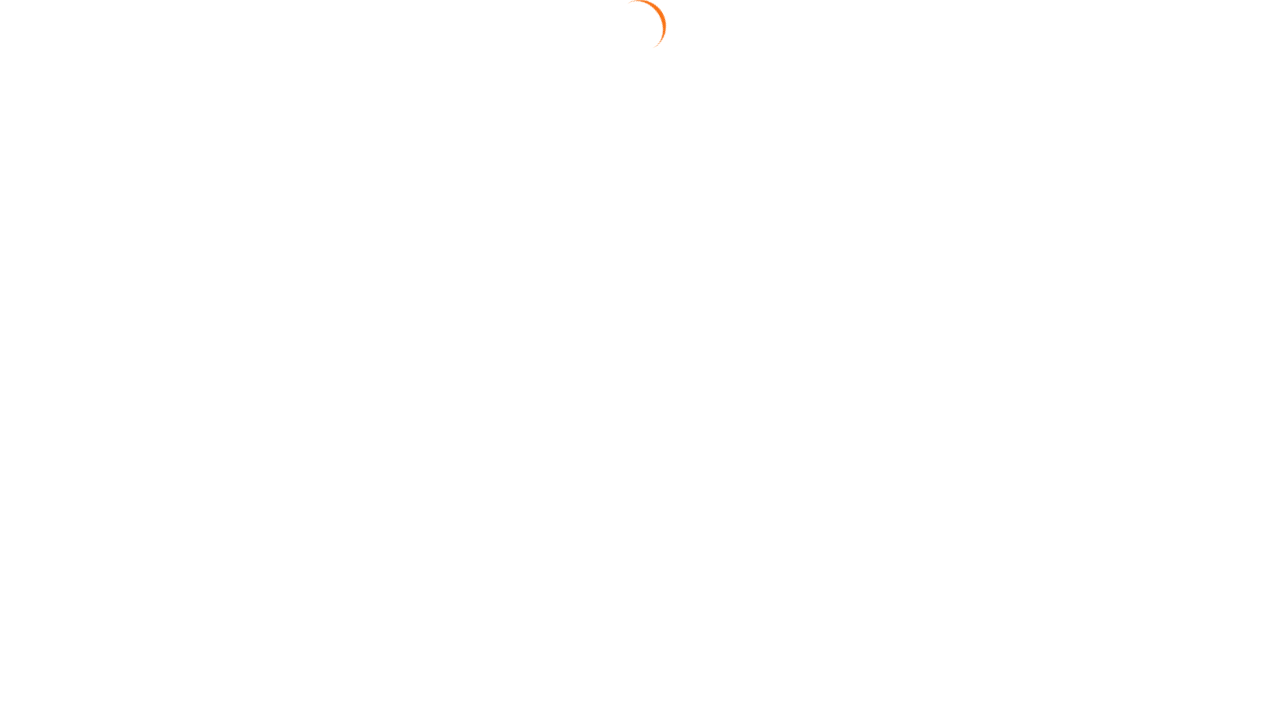

Clicked on date picker input to open it at (592, 266) on div.react-datepicker-wrapper
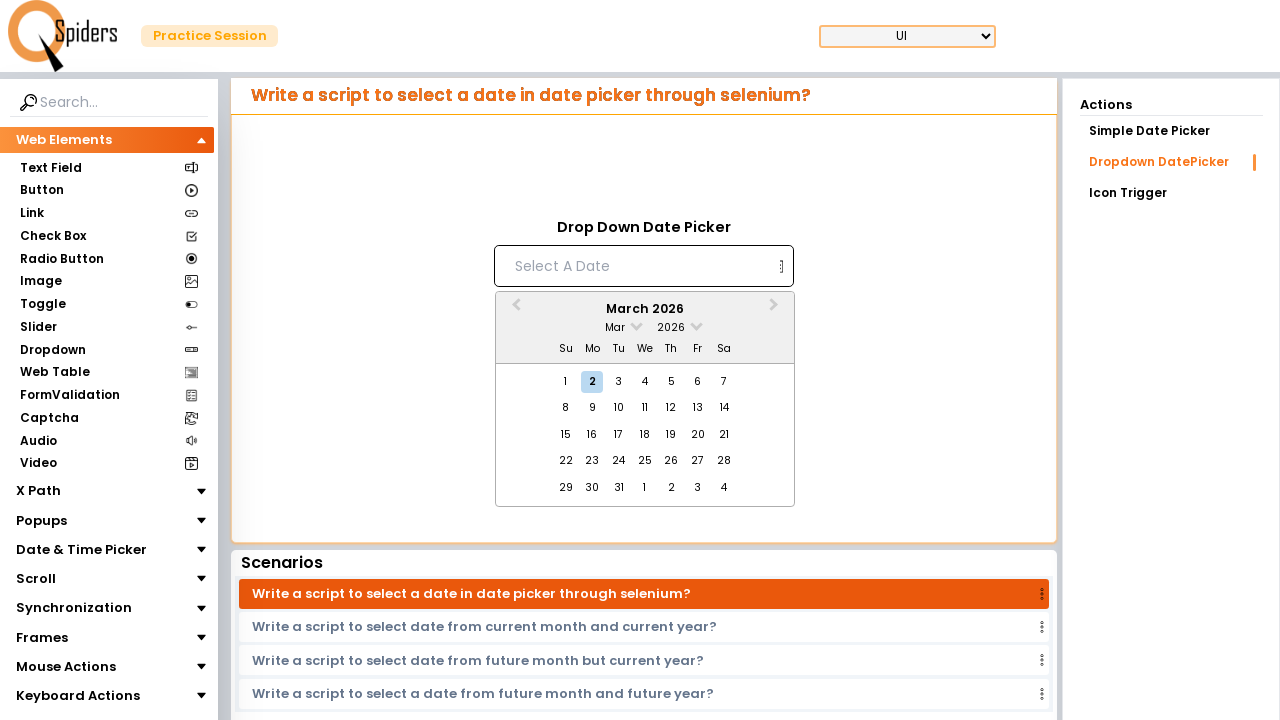

Clicked on year dropdown to open it at (696, 324) on span[class*='react-datepicker__year-read-view--down-arrow']
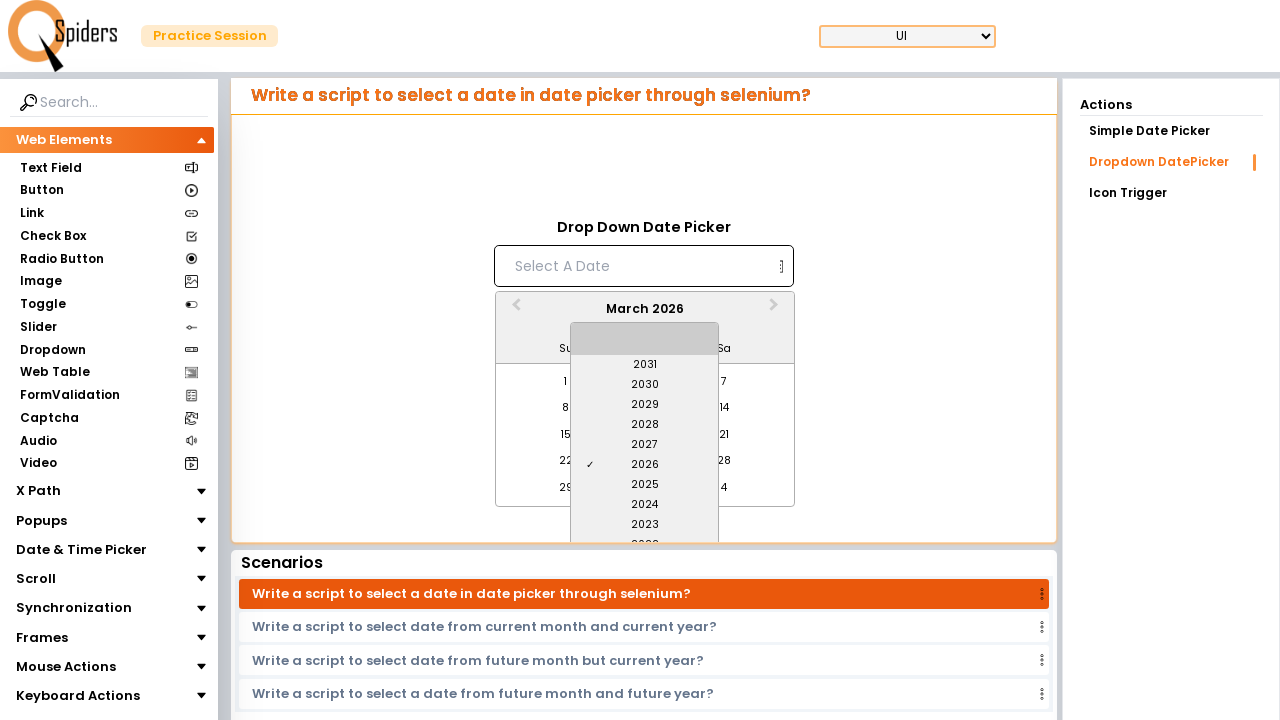

Selected year 2026 from year dropdown at (645, 465) on xpath=//div[contains(@class,'react-datepicker__year-dropdown')]/descendant::div[
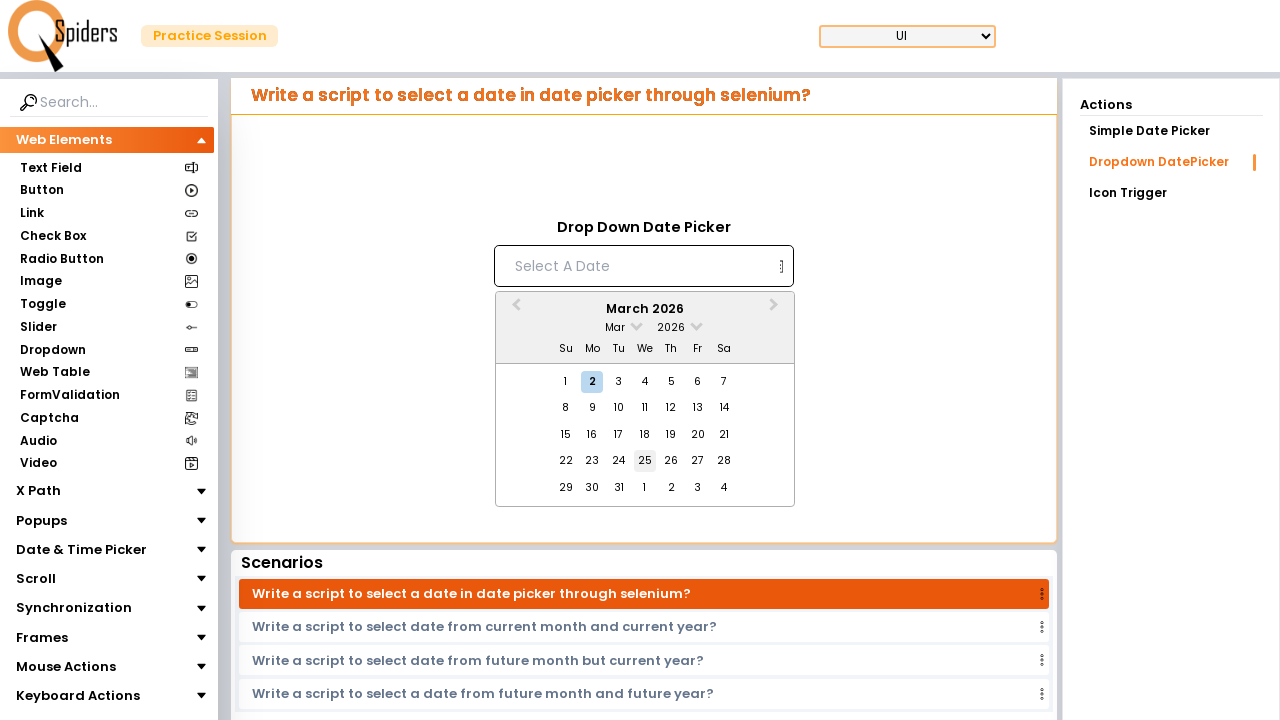

Clicked on month dropdown to open it at (636, 324) on span[class*='react-datepicker__month-read-view--down-arrow']
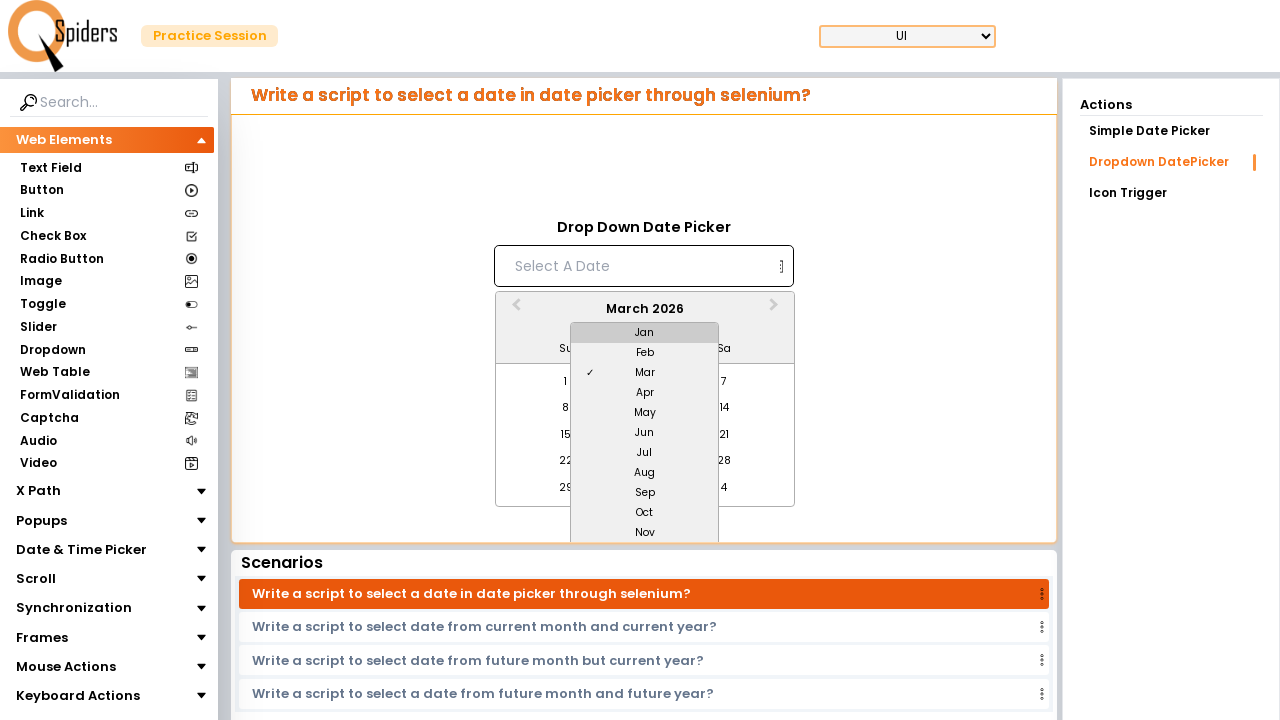

Selected month Dec from month dropdown at (645, 531) on xpath=//div[contains(@class,'react-datepicker__month-dropdown')]/div[contains(@c
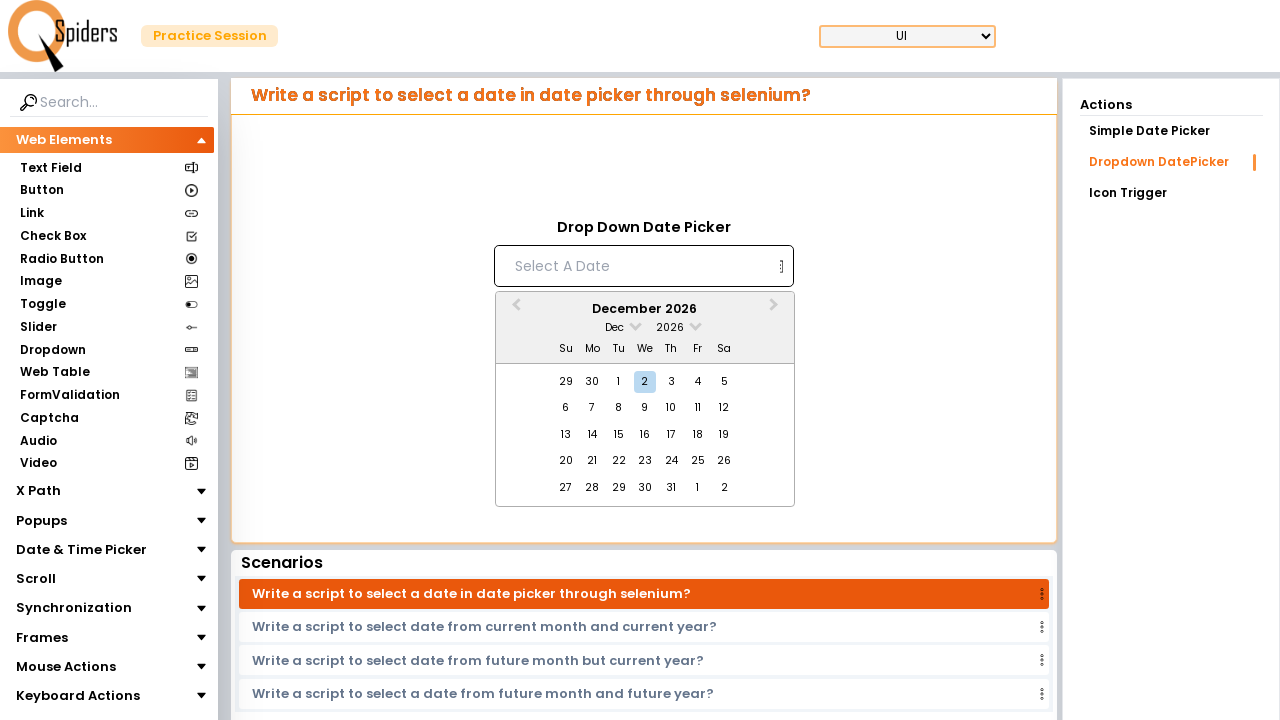

Selected date 25 to complete date selection of December 25, 2026 at (698, 461) on xpath=//div[contains(@class,'react-datepicker__month-container')]/descendant::di
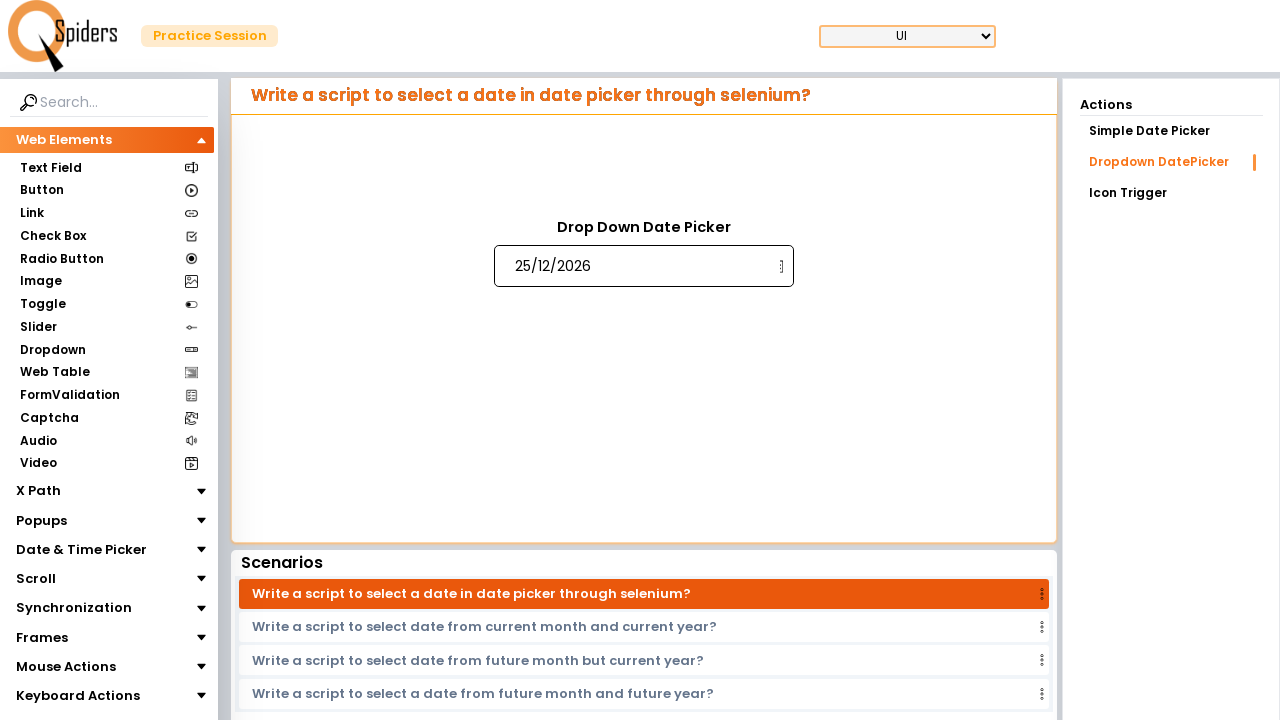

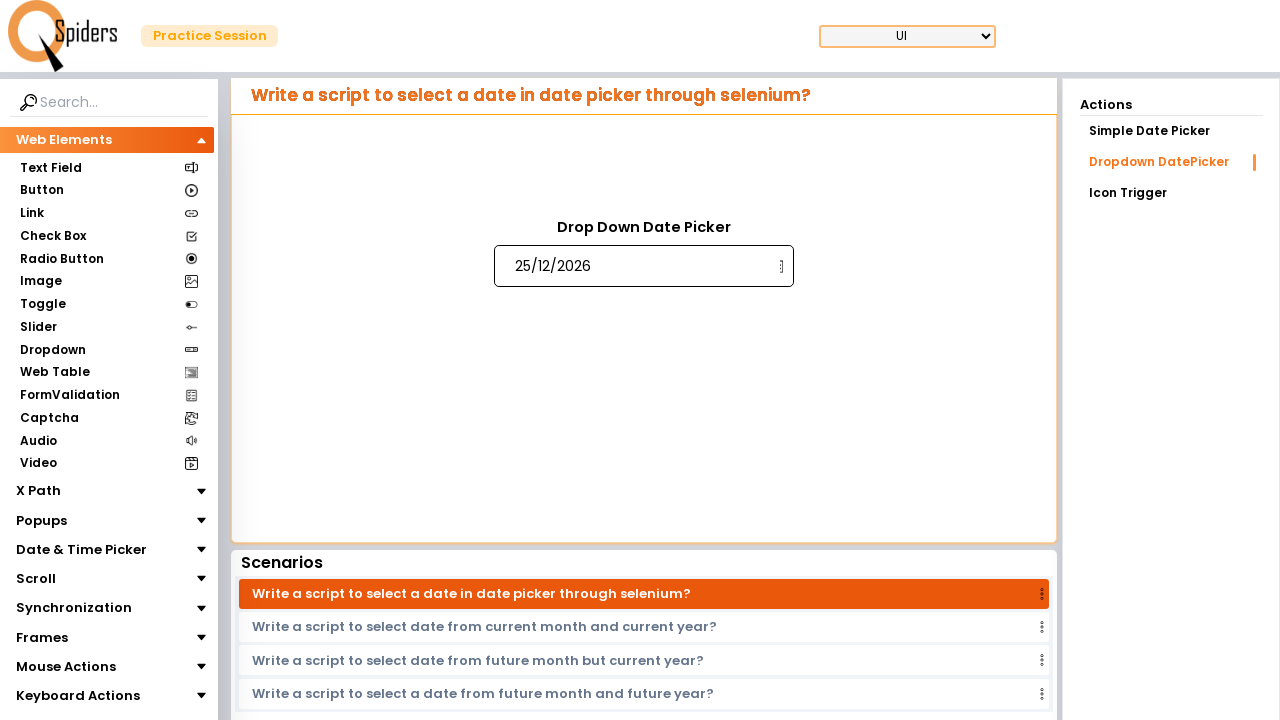